Navigates to an Angular demo application and clicks on the Library link

Starting URL: https://rahulshettyacademy.com/angularAppdemo/

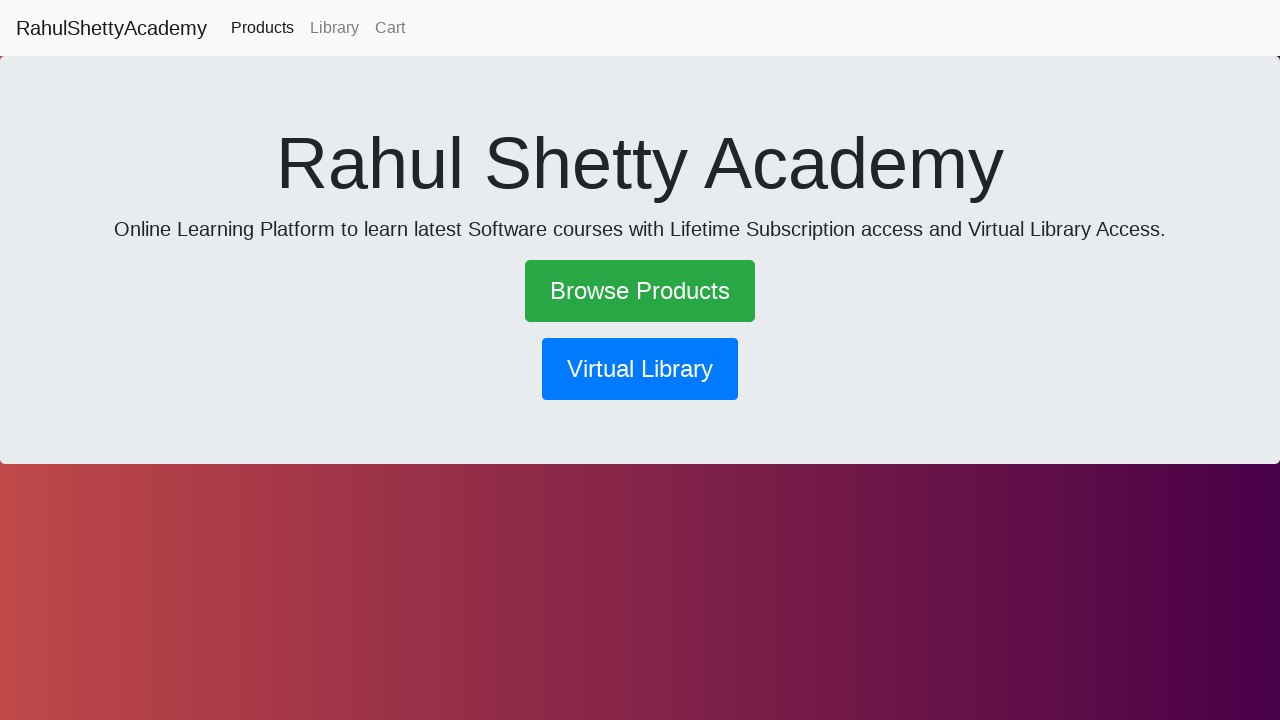

Clicked on the Library link at (334, 28) on text=Library
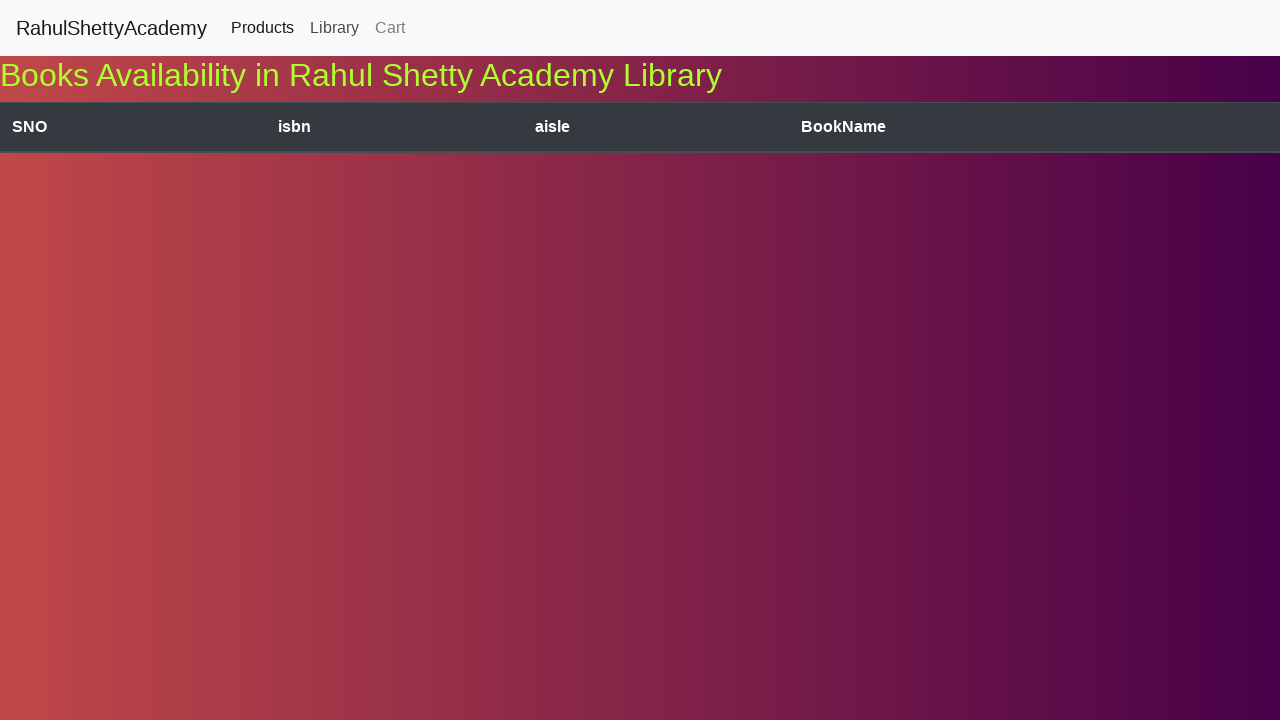

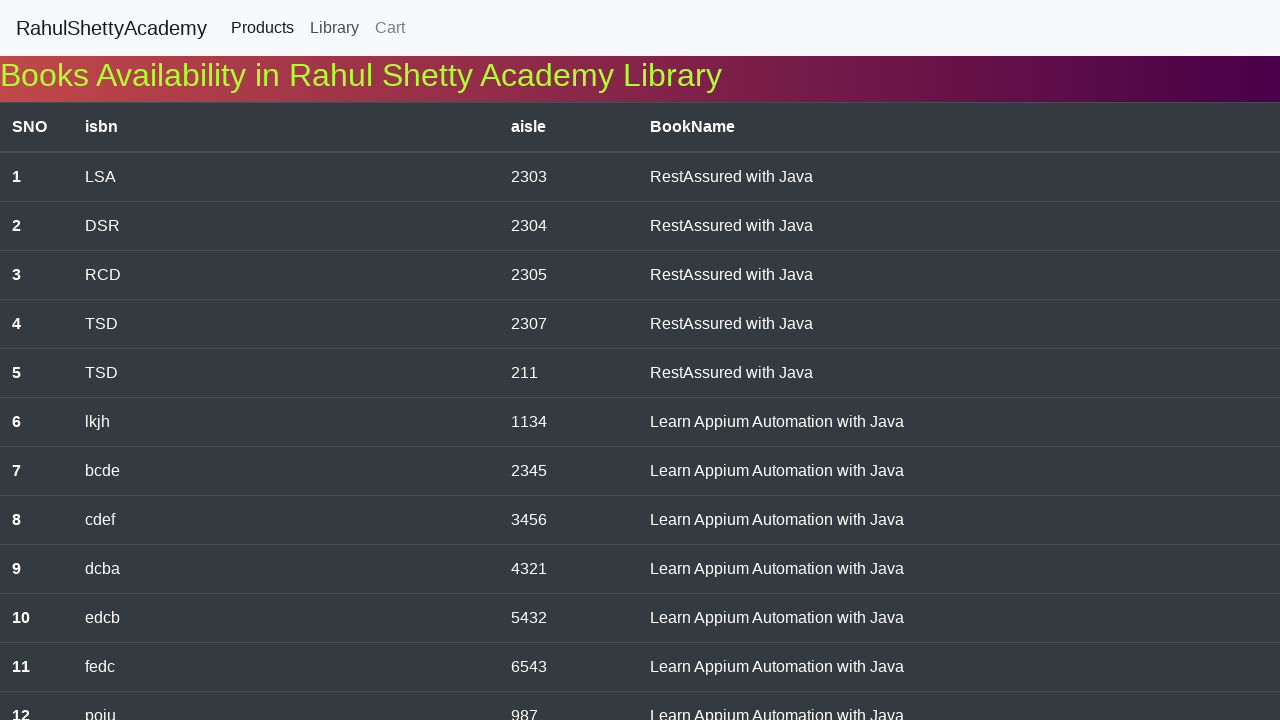